Tests the date picker functionality by clearing the existing date field and entering a future date (current date + 10 days) in MM/DD/YYYY format.

Starting URL: https://demoqa.com/date-picker

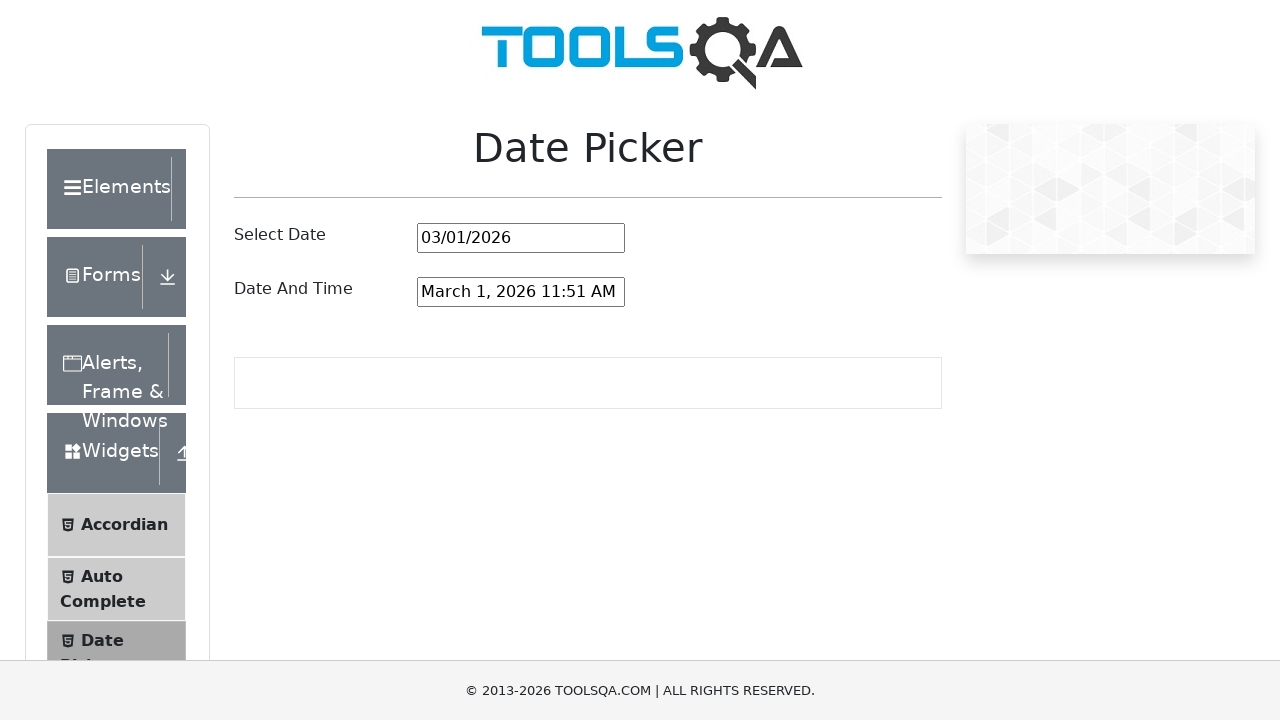

Clicked on the date picker input field at (521, 238) on input#datePickerMonthYearInput
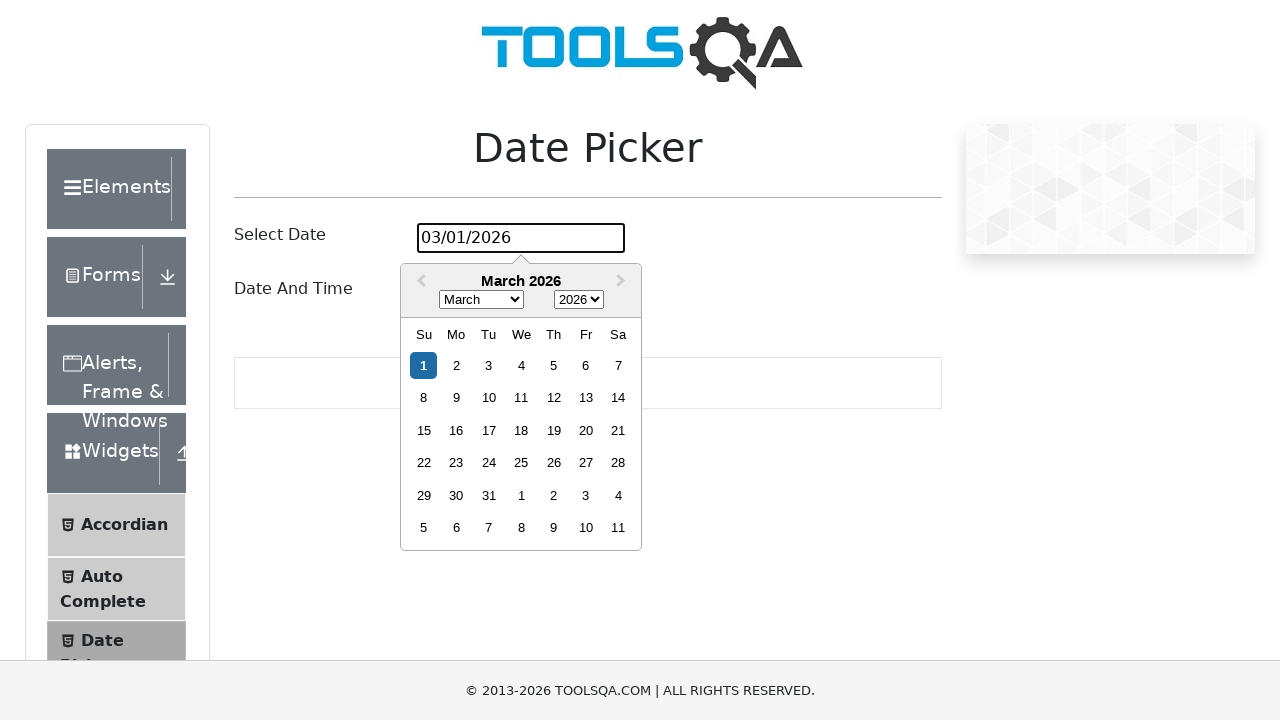

Cleared the existing date from the input field on input#datePickerMonthYearInput
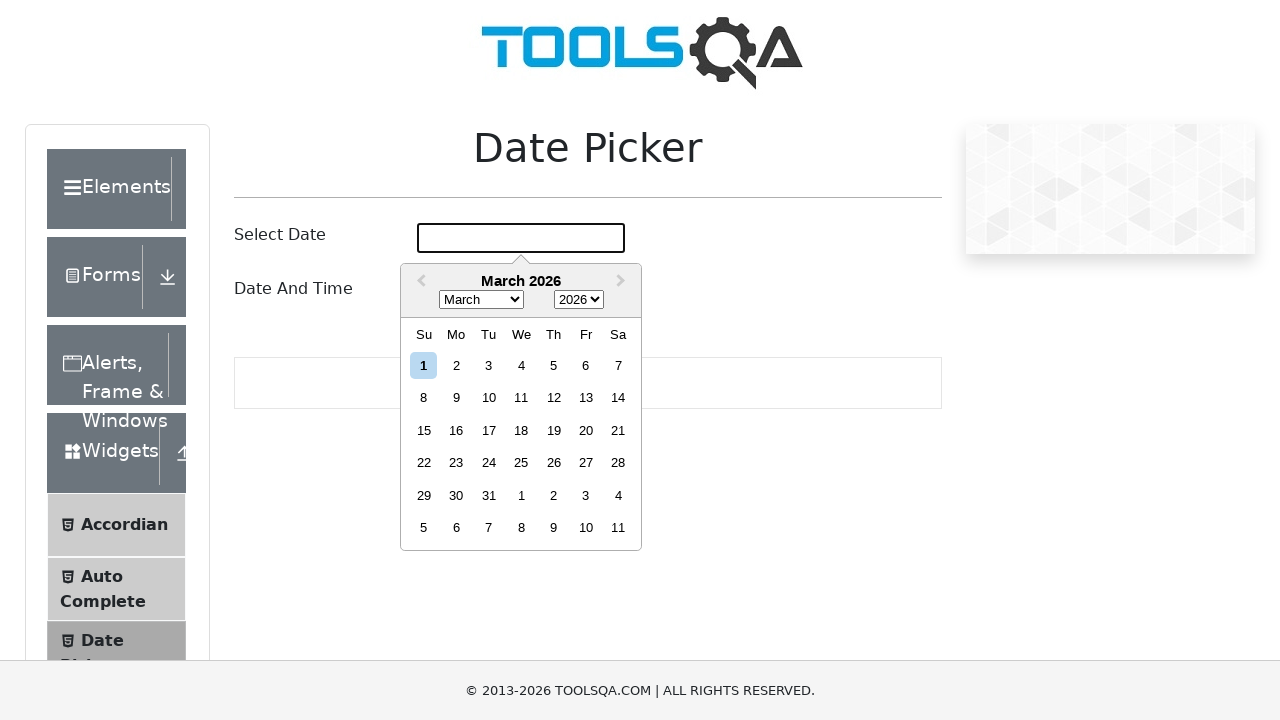

Entered future date (current date + 10 days) in MM/DD/YYYY format: 03/11/2026 on input#datePickerMonthYearInput
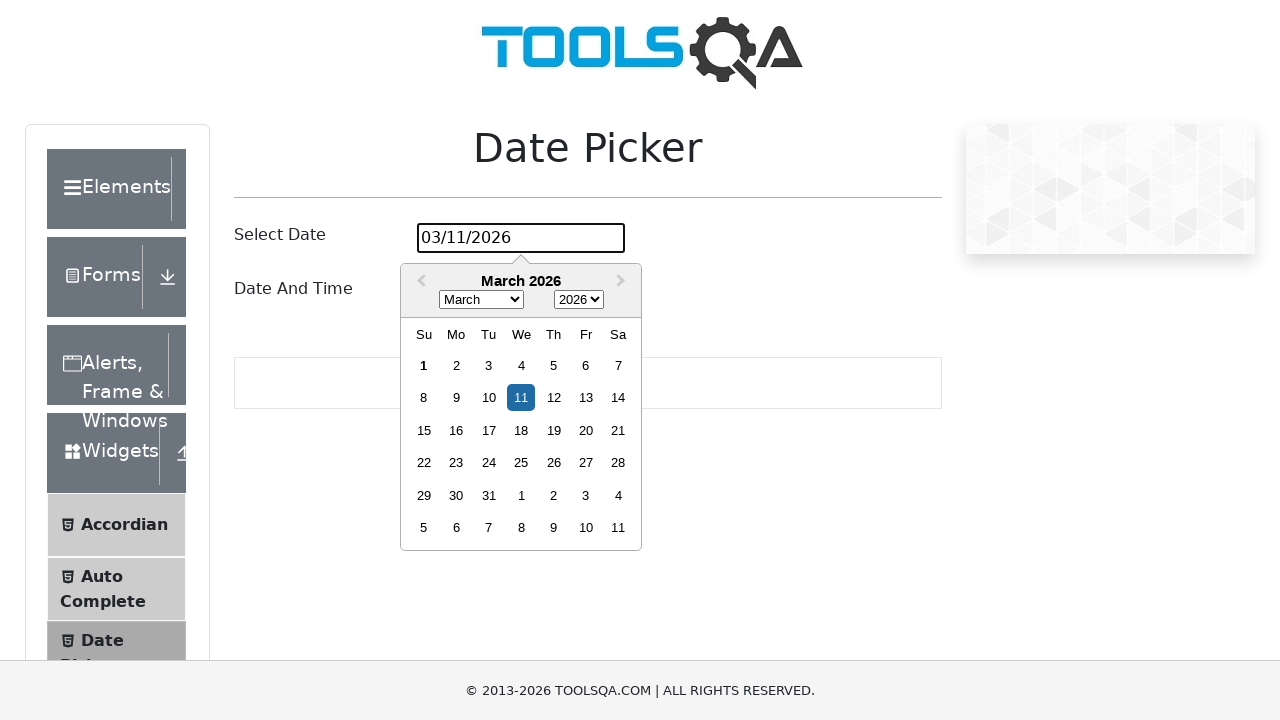

Pressed Enter to confirm the date selection on input#datePickerMonthYearInput
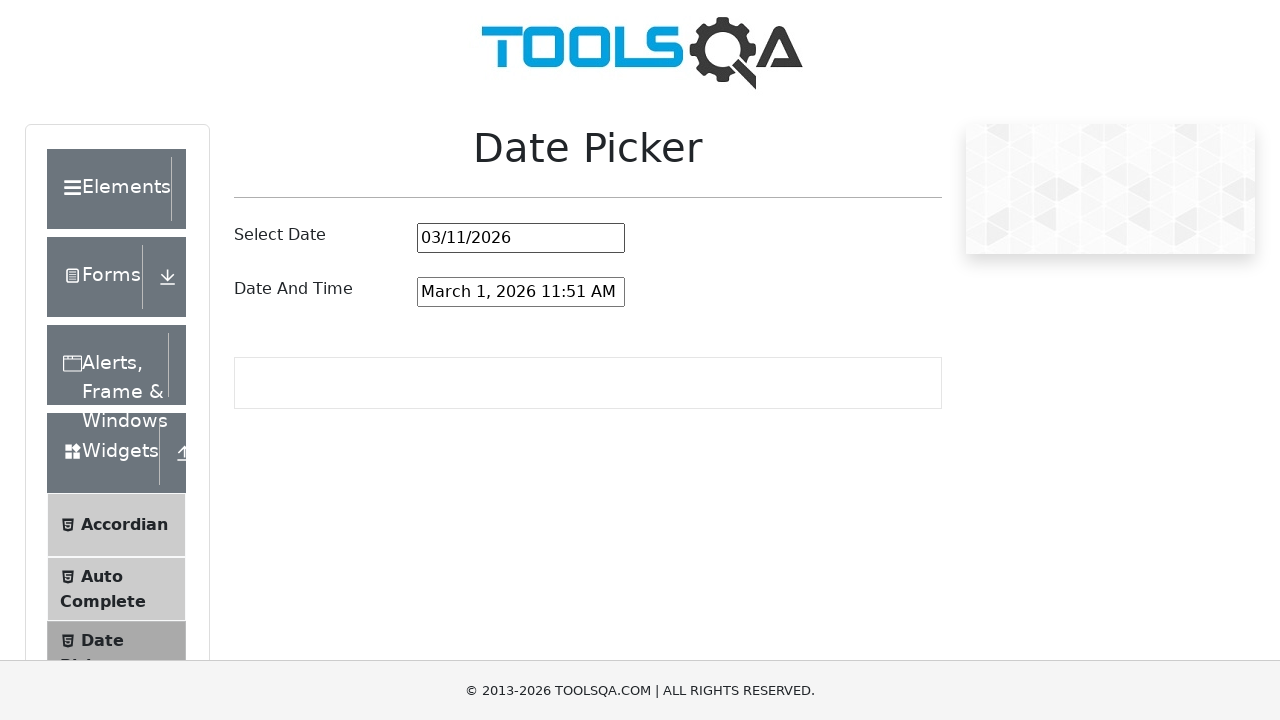

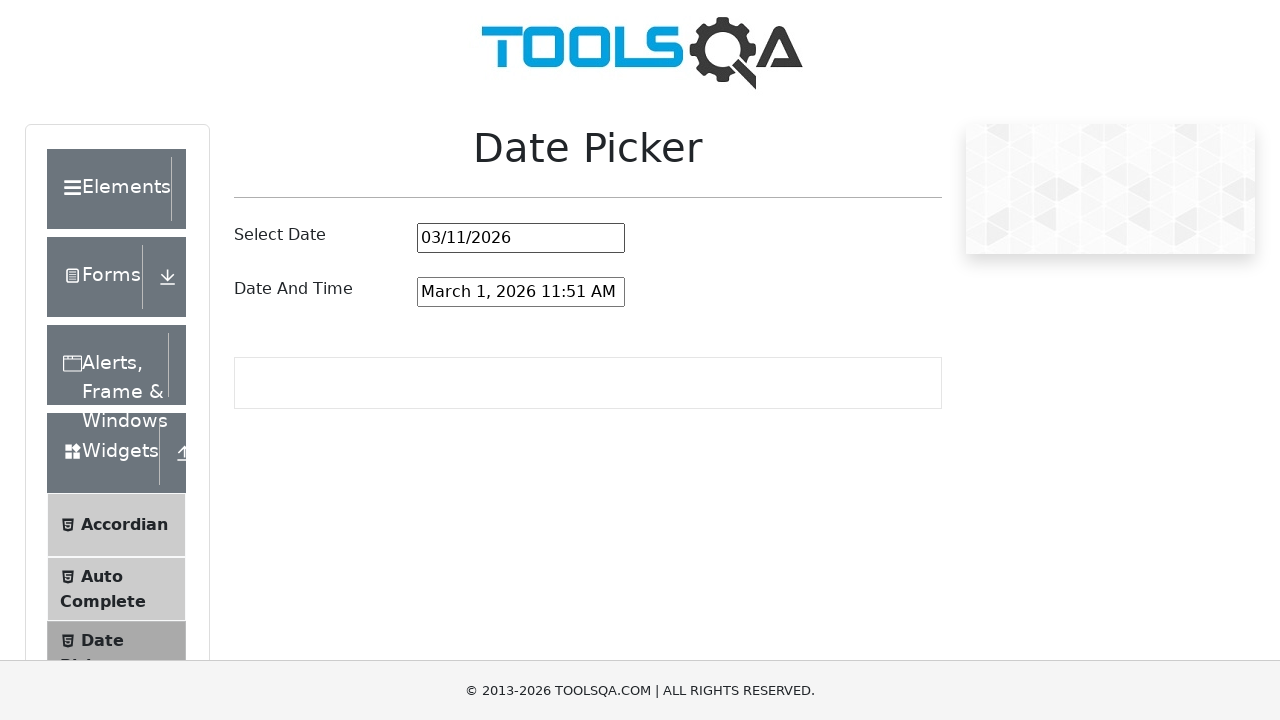